Tests calculator subtraction by entering two decimal numbers, selecting the subtract operation, and verifying the result

Starting URL: https://calculatorhtml-6te6.onrender.com/

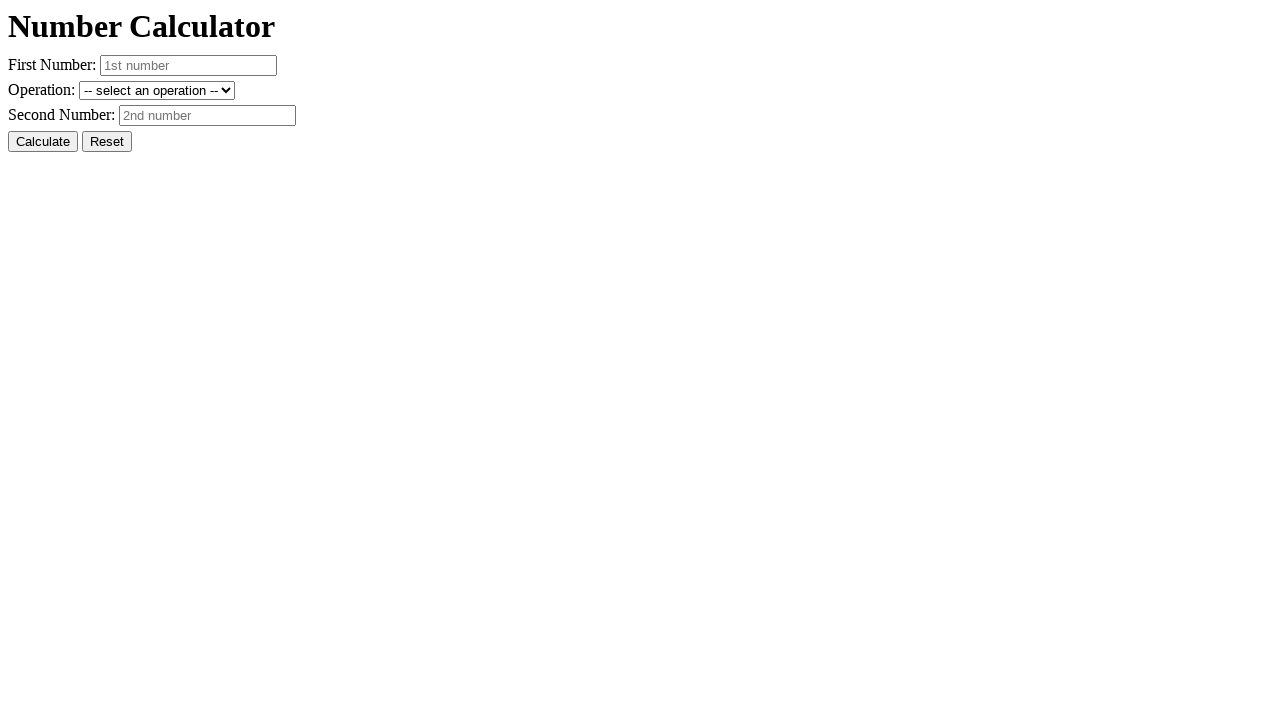

Clicked Reset button to clear previous state at (107, 142) on #resetButton
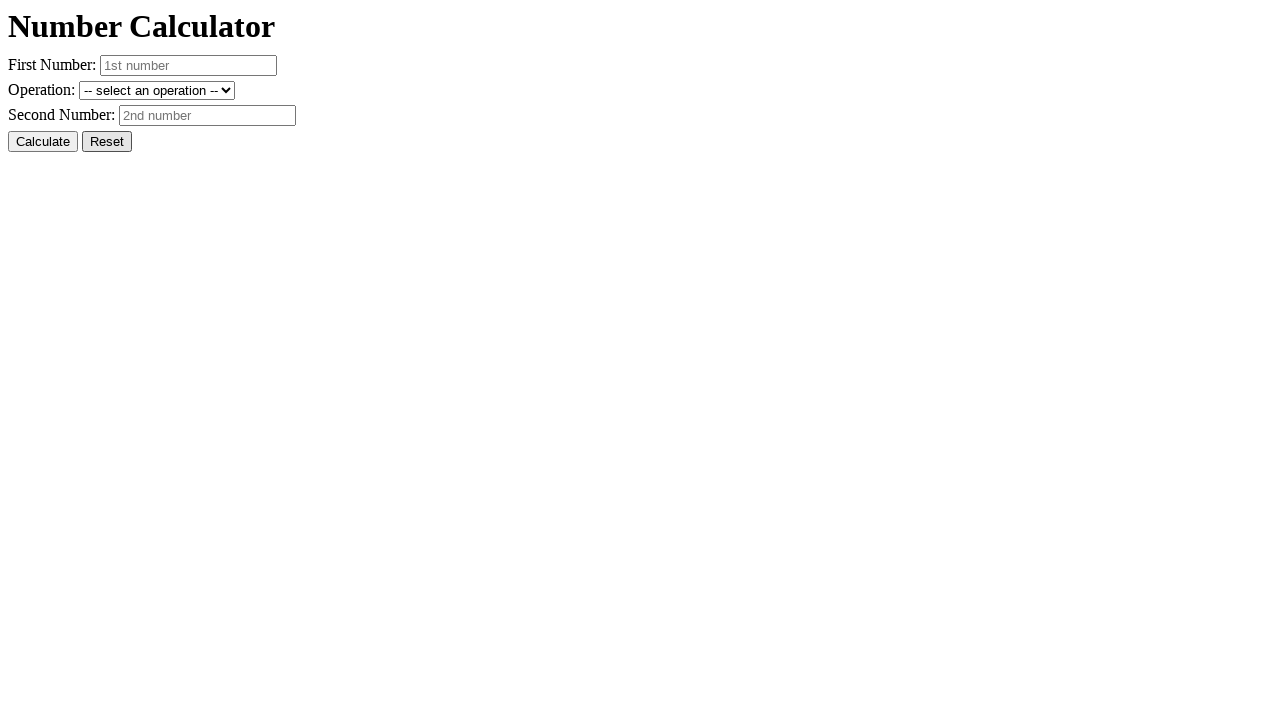

Entered first number: 3.5 on #number1
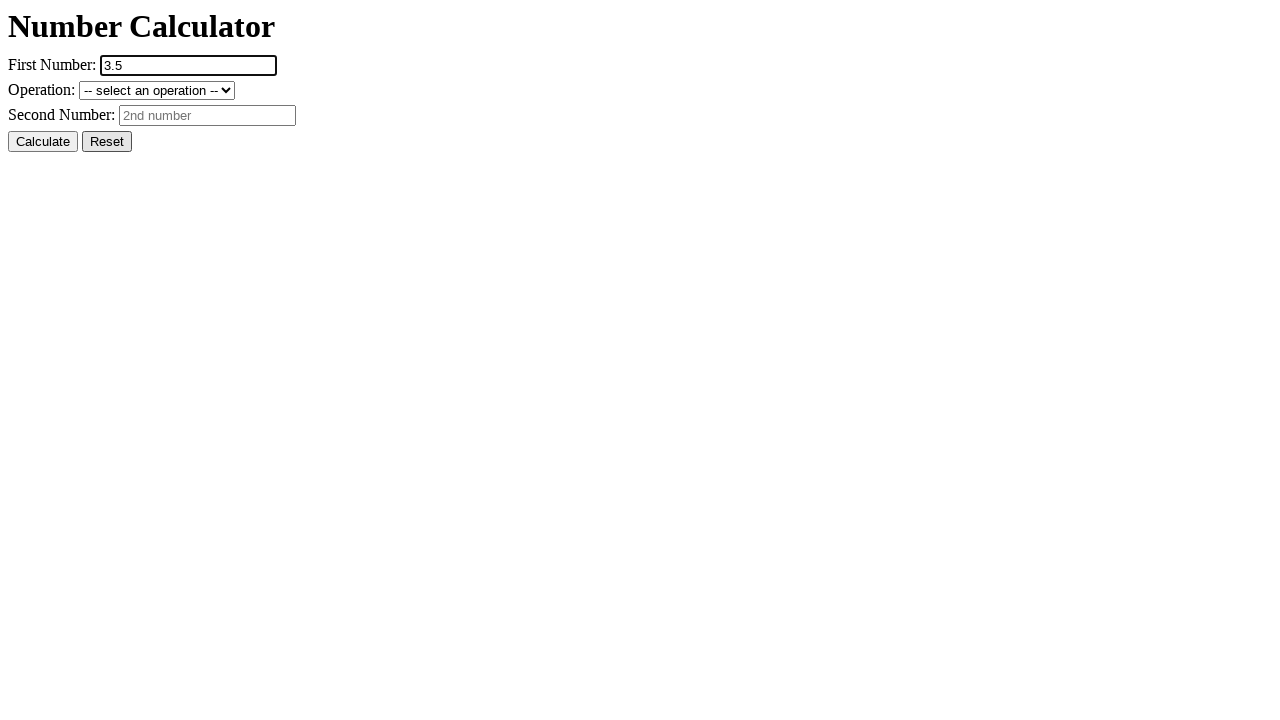

Entered second number: 1.2 on #number2
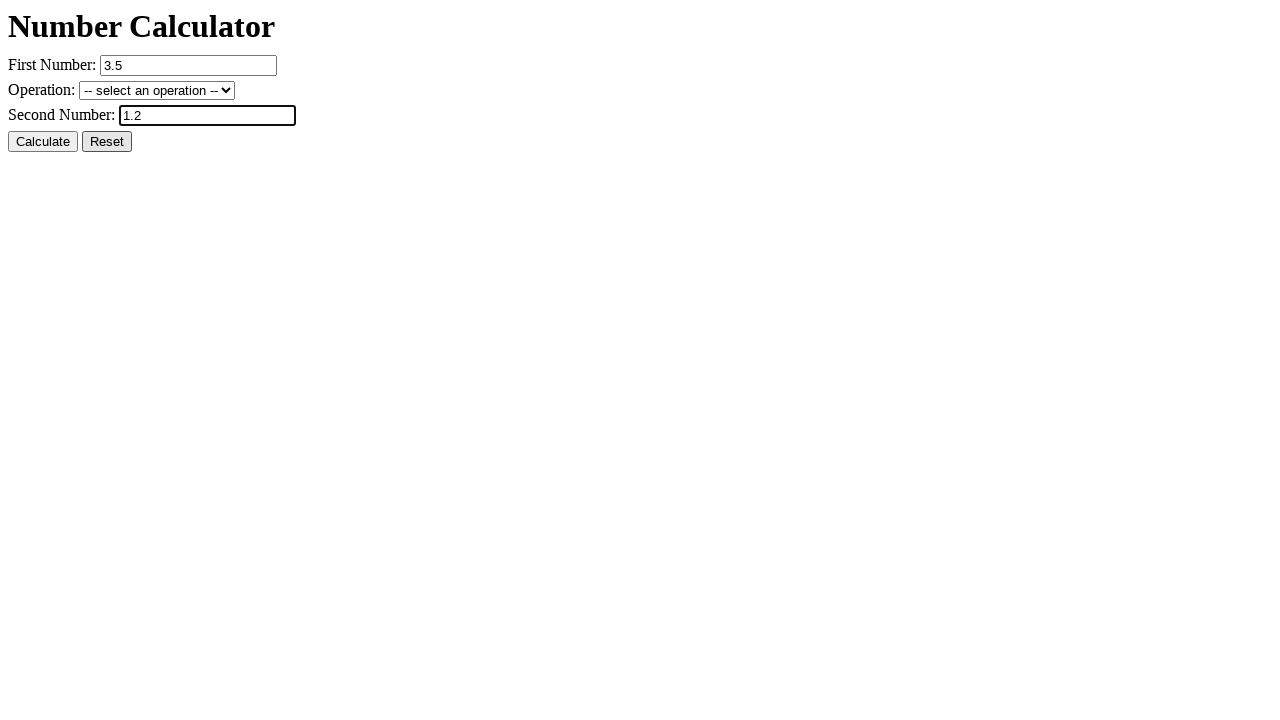

Selected subtraction operation on #operation
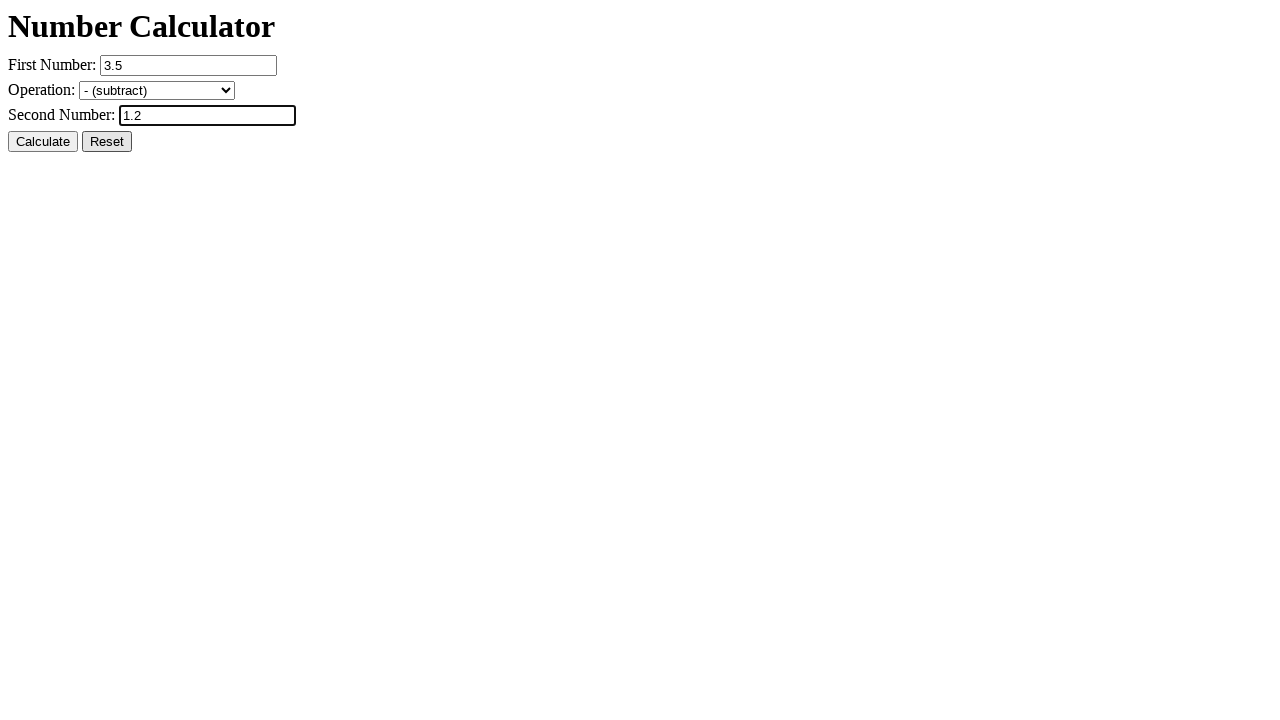

Clicked Calculate button at (43, 142) on #calcButton
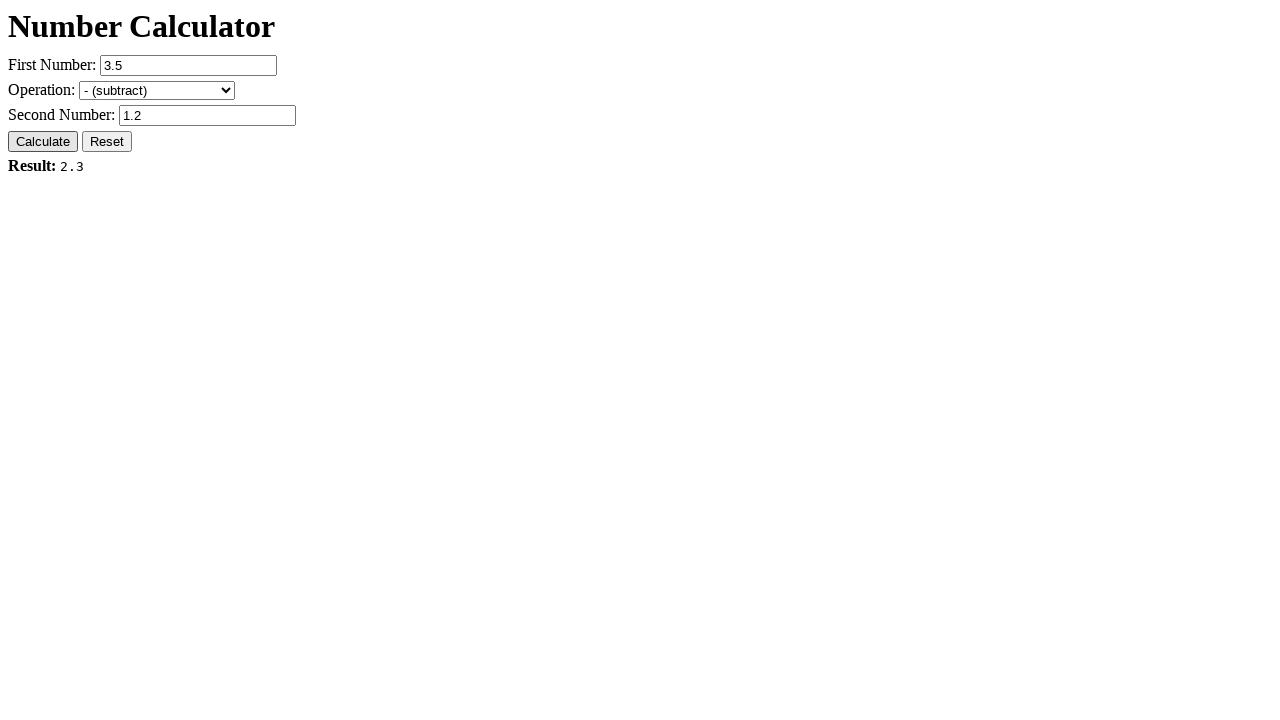

Result element loaded and visible
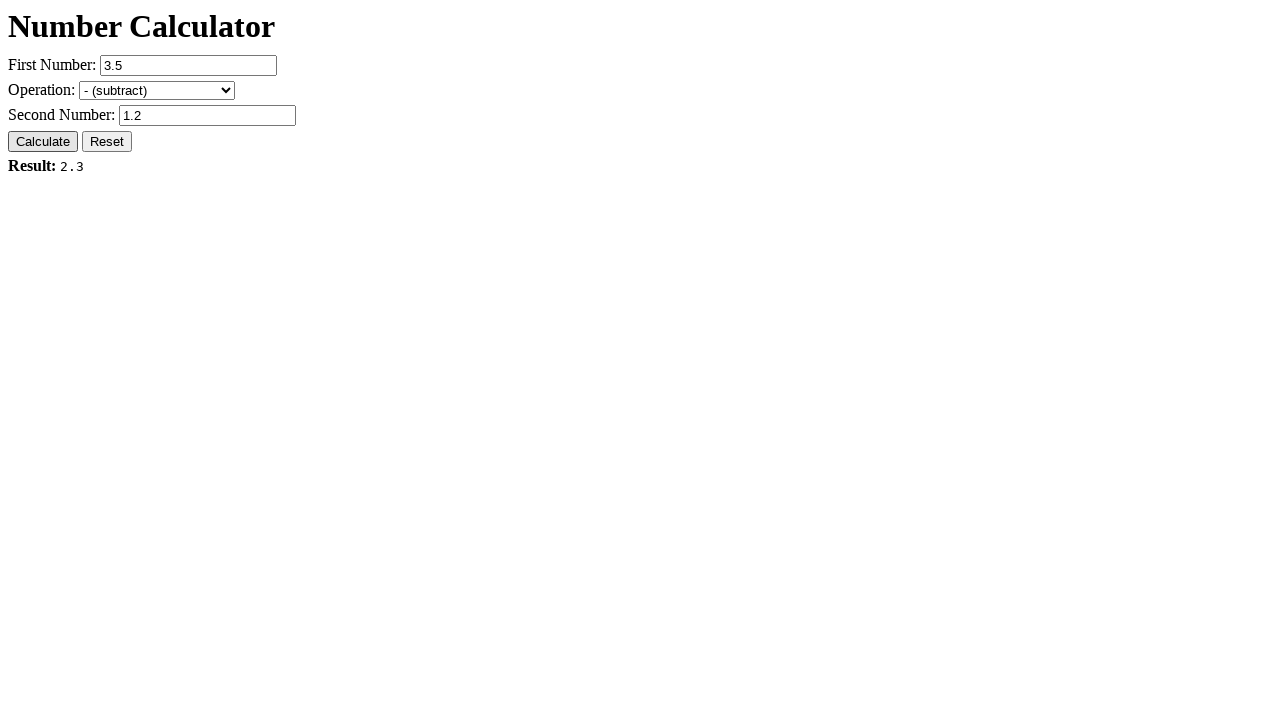

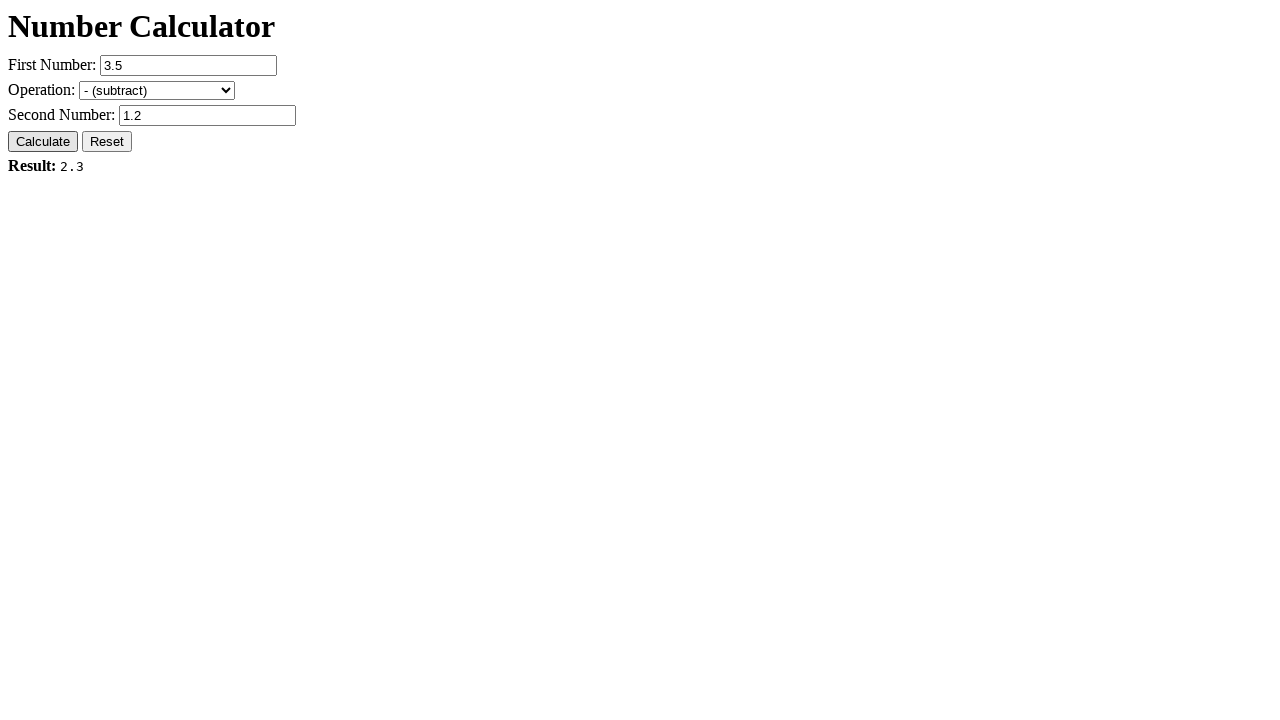